Tests notification messages by clicking a link and verifying notification appears

Starting URL: http://the-internet.herokuapp.com/notification_message_rendered

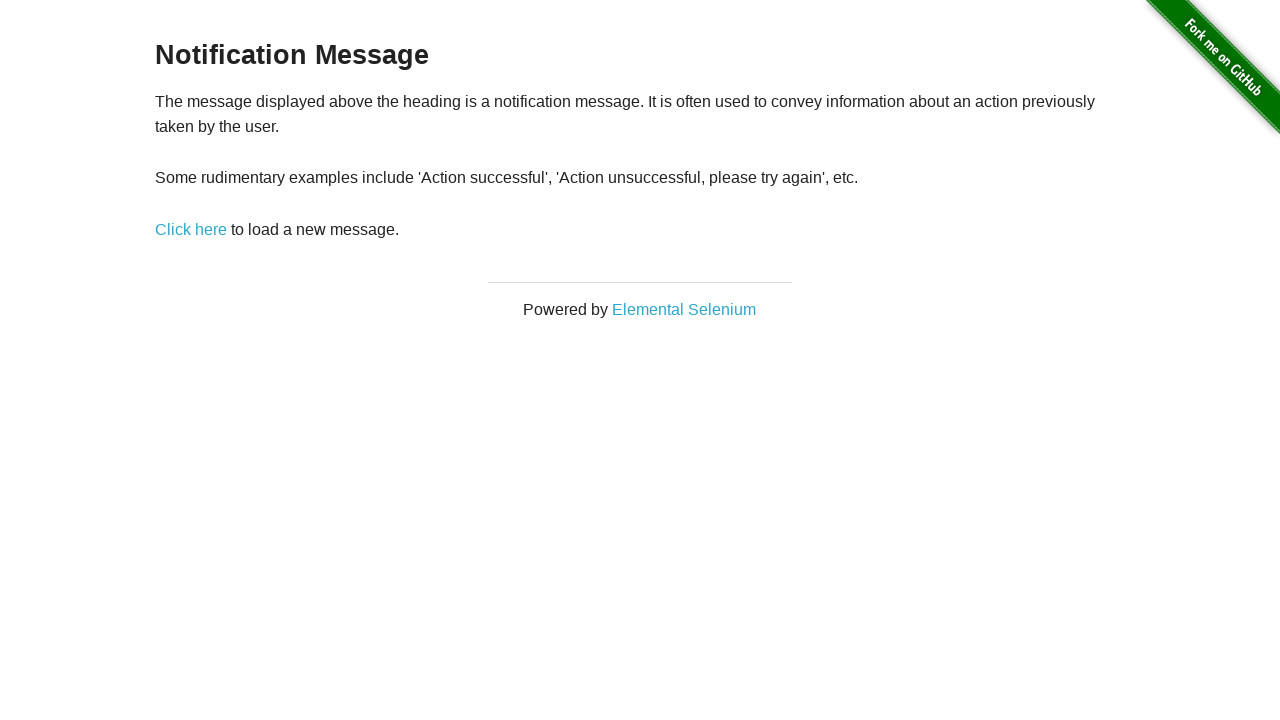

Clicked the 'Click here' link to trigger notification at (191, 229) on text=Click here
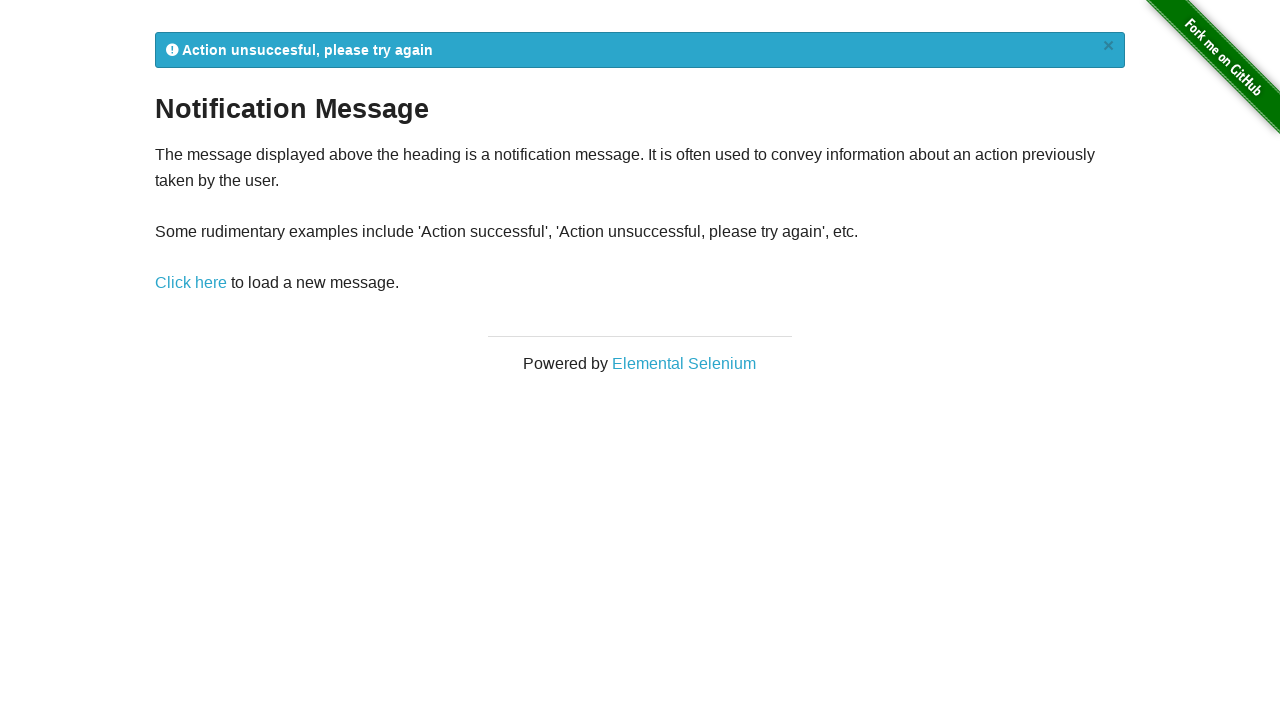

Notification message appeared
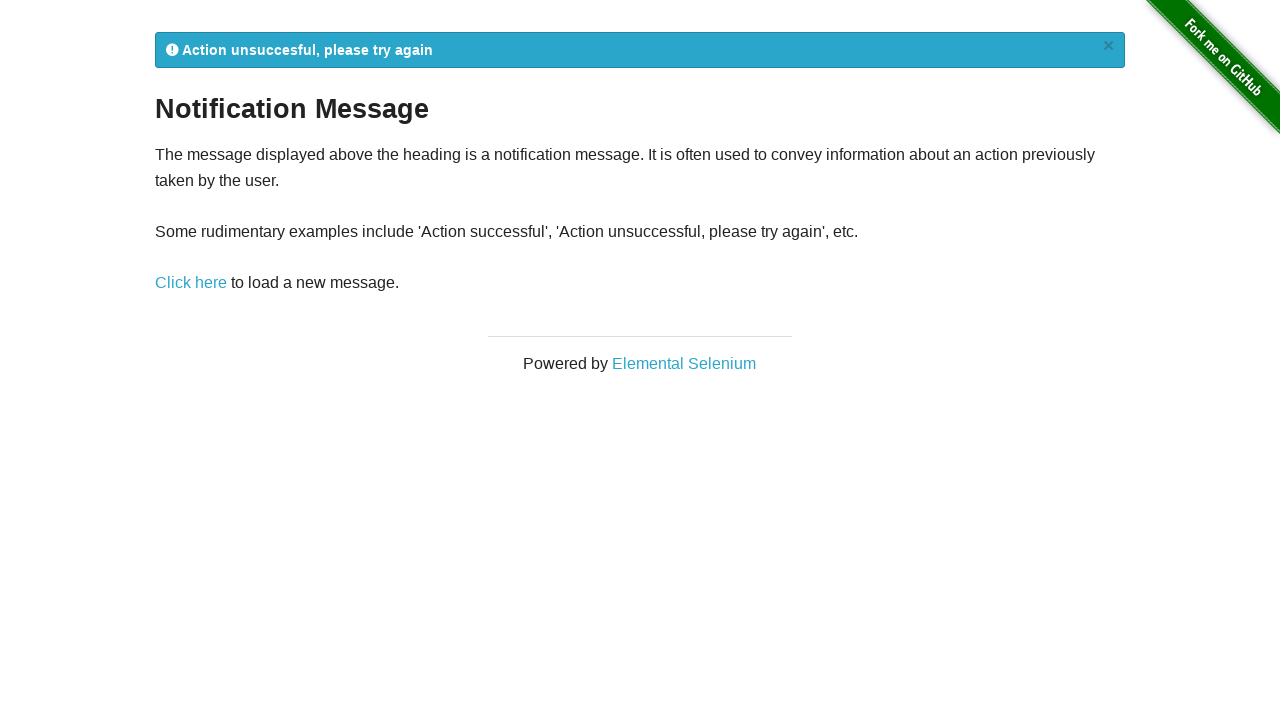

Clicked the 'Click here' link again to trigger another notification at (191, 283) on text=Click here
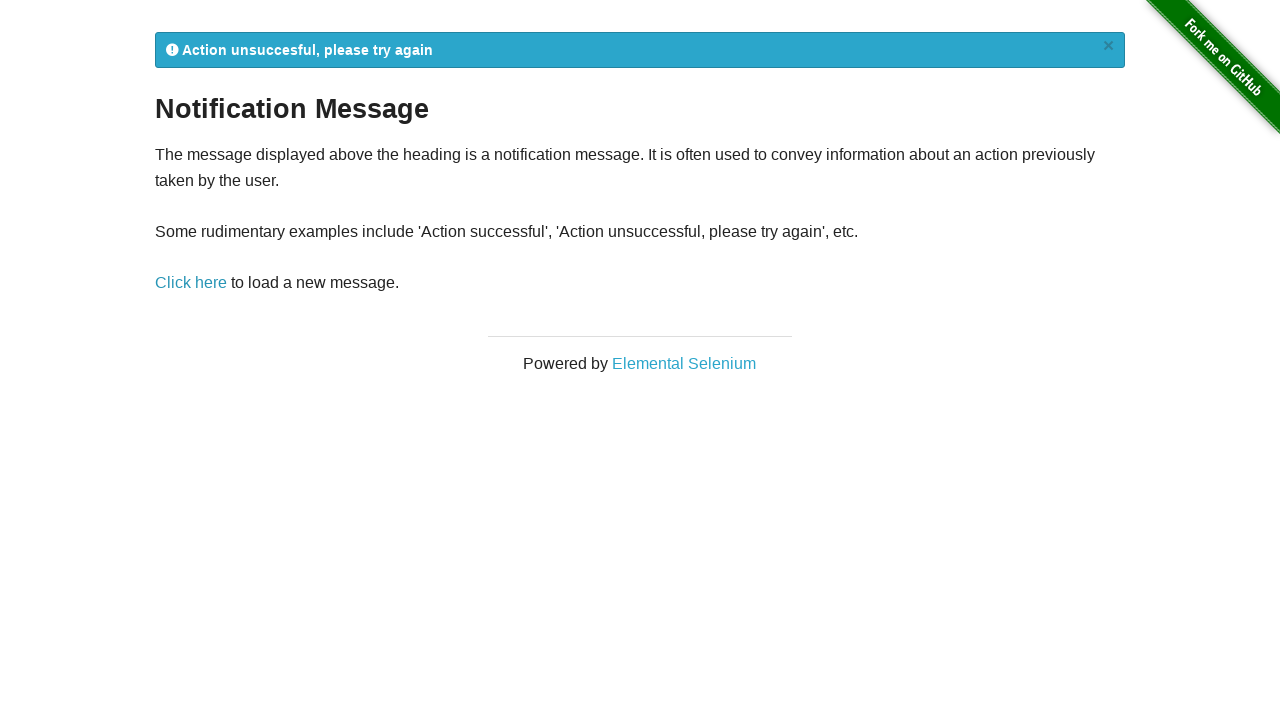

Second notification message appeared
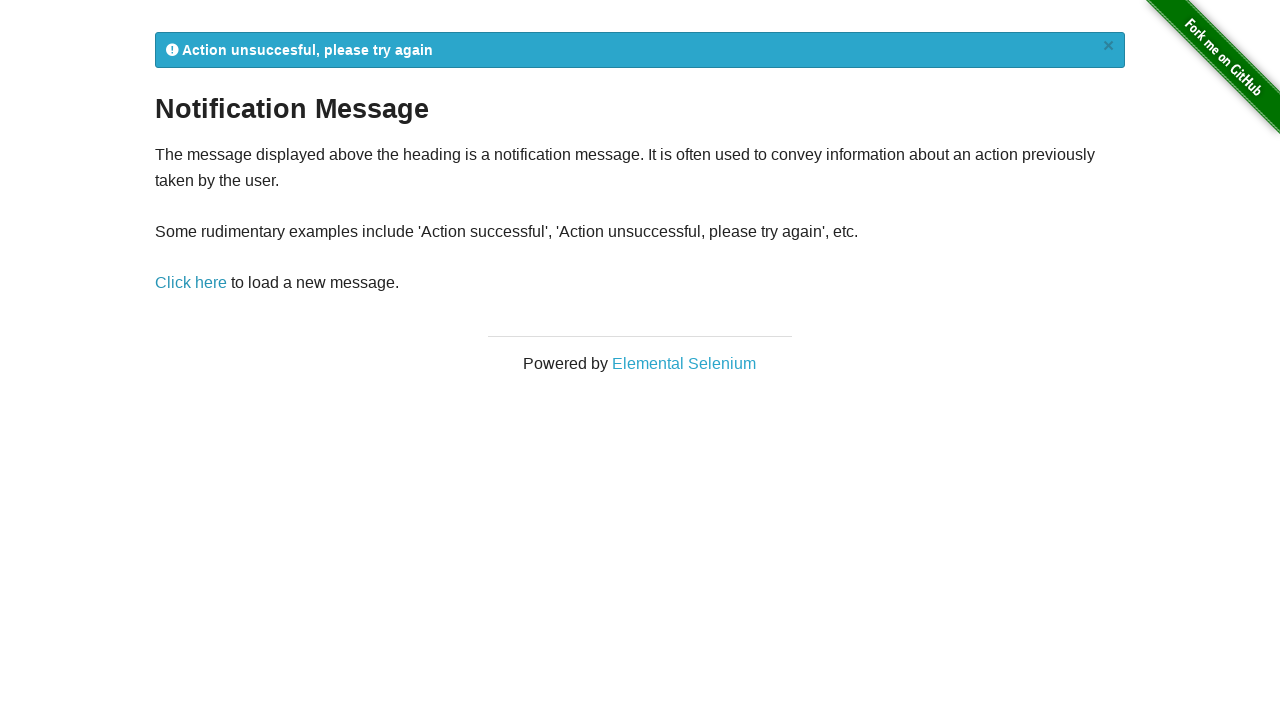

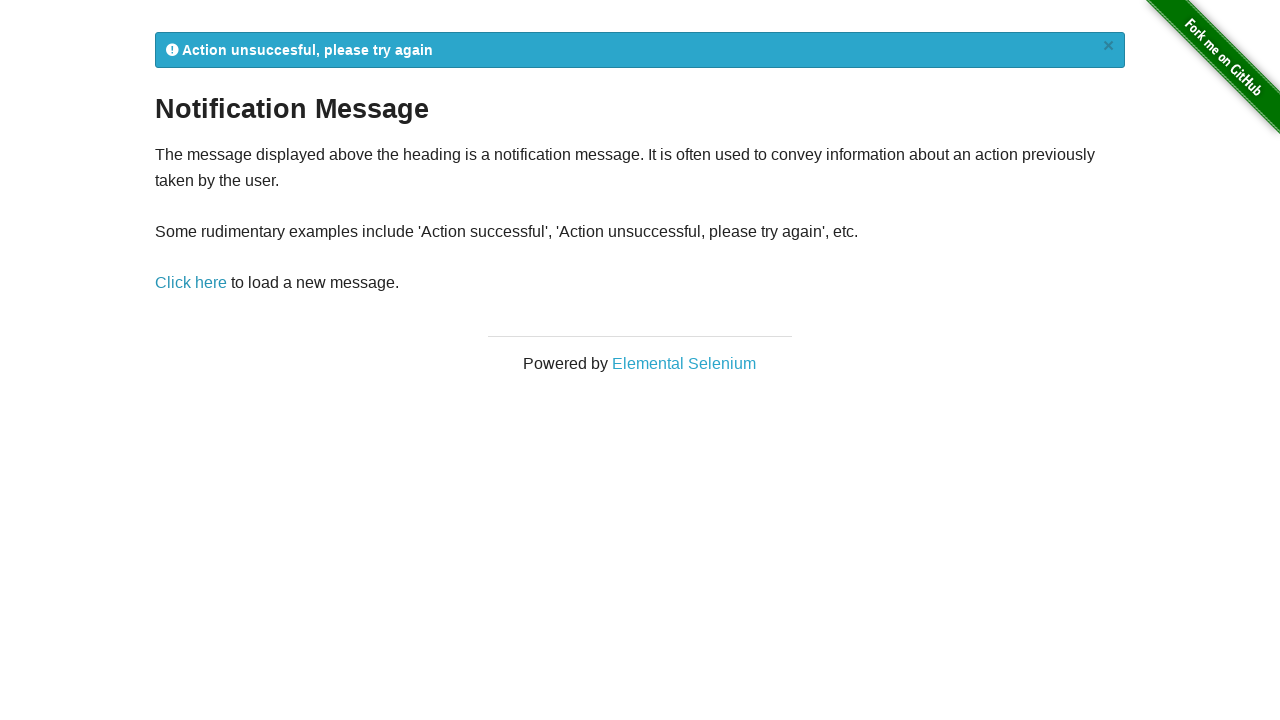